Tests iframe functionality by switching to a frame and entering text in an input field

Starting URL: https://demo.automationtesting.in/Frames.html

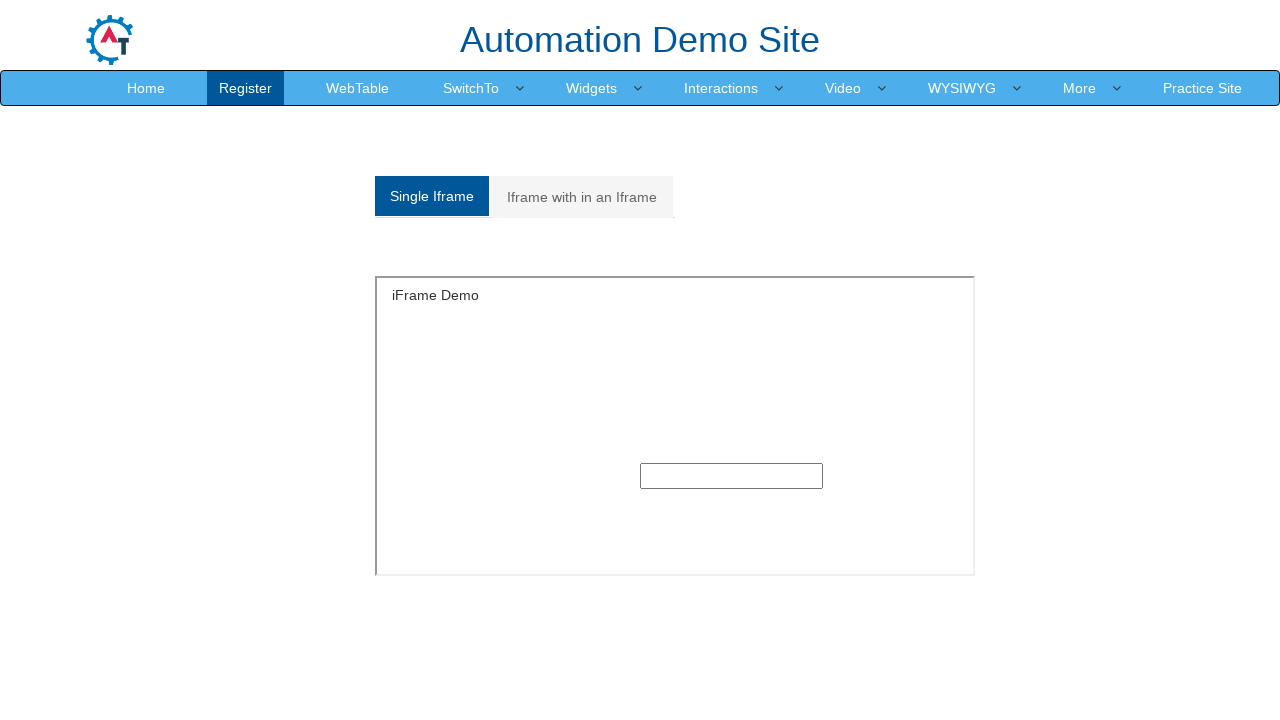

Located the single frame iframe with id 'singleframe'
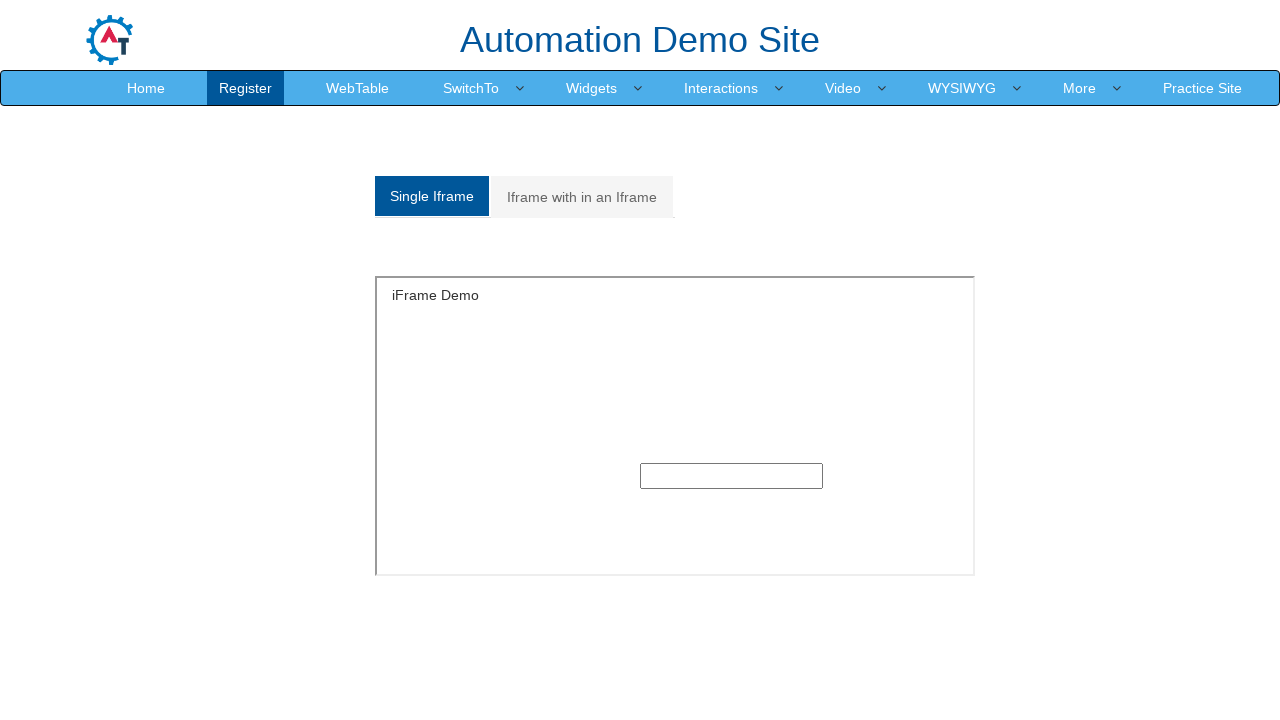

Filled input field inside frame with 'tom' on #singleframe >> internal:control=enter-frame >> xpath=/html/body/section/div/div
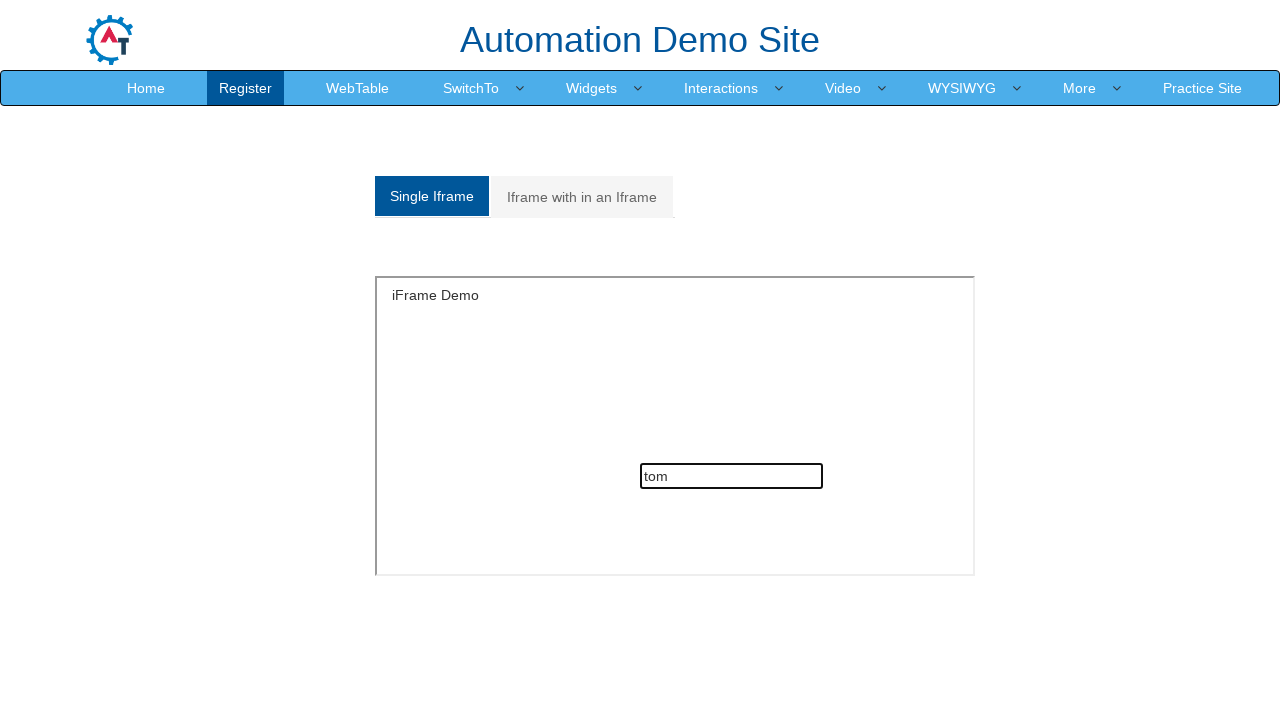

Waited 2 seconds for visual confirmation
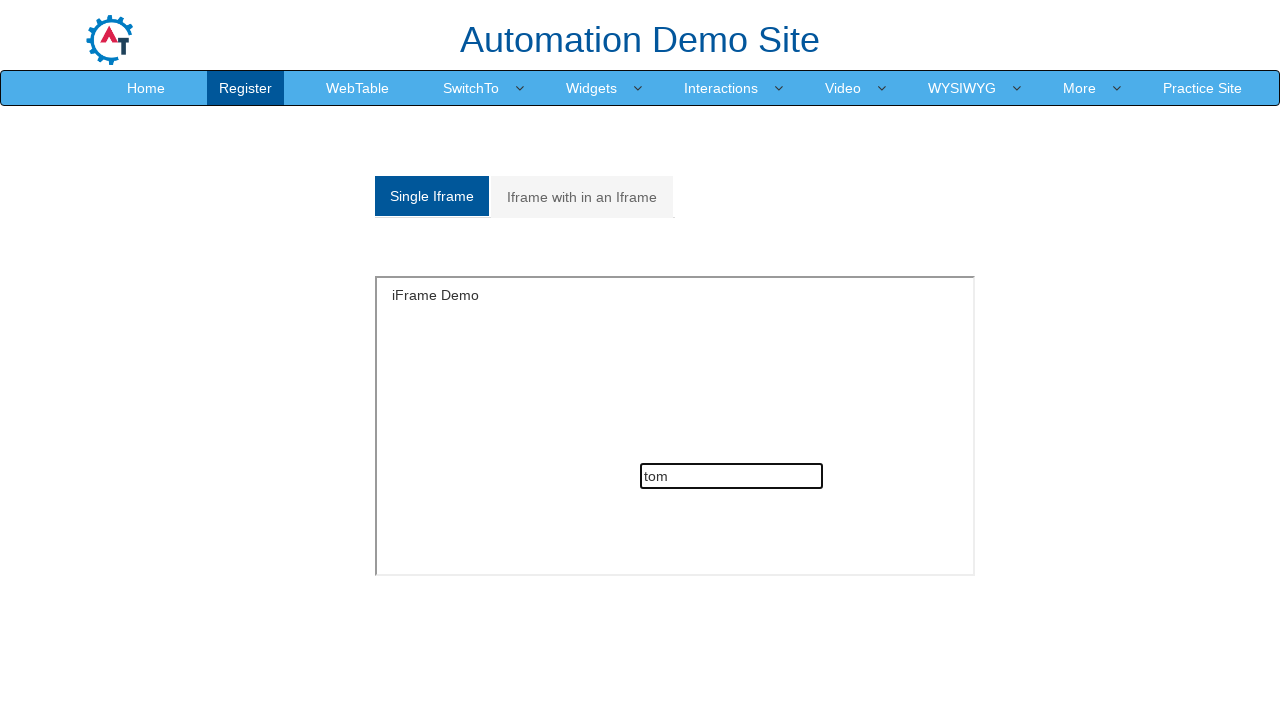

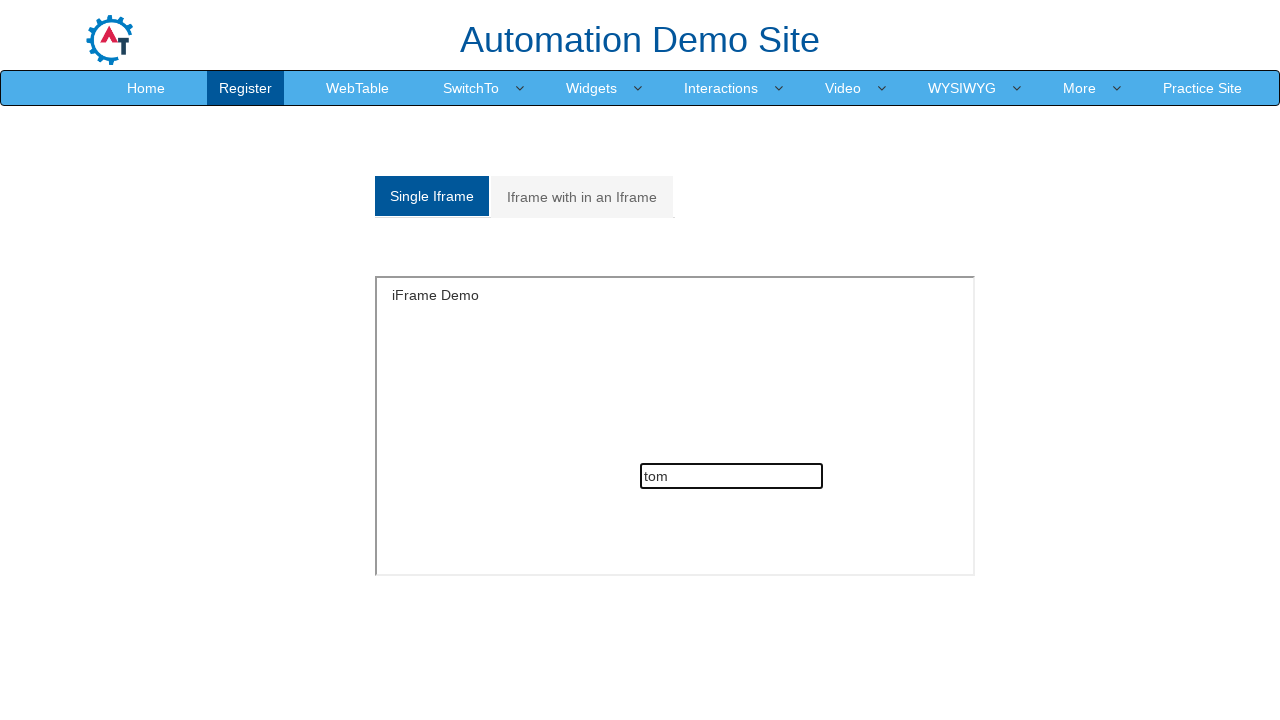